Tests JavaScript alert handling by clicking a button that triggers an alert dialog and then accepting/dismissing the alert.

Starting URL: http://demo.automationtesting.in/Alerts.html

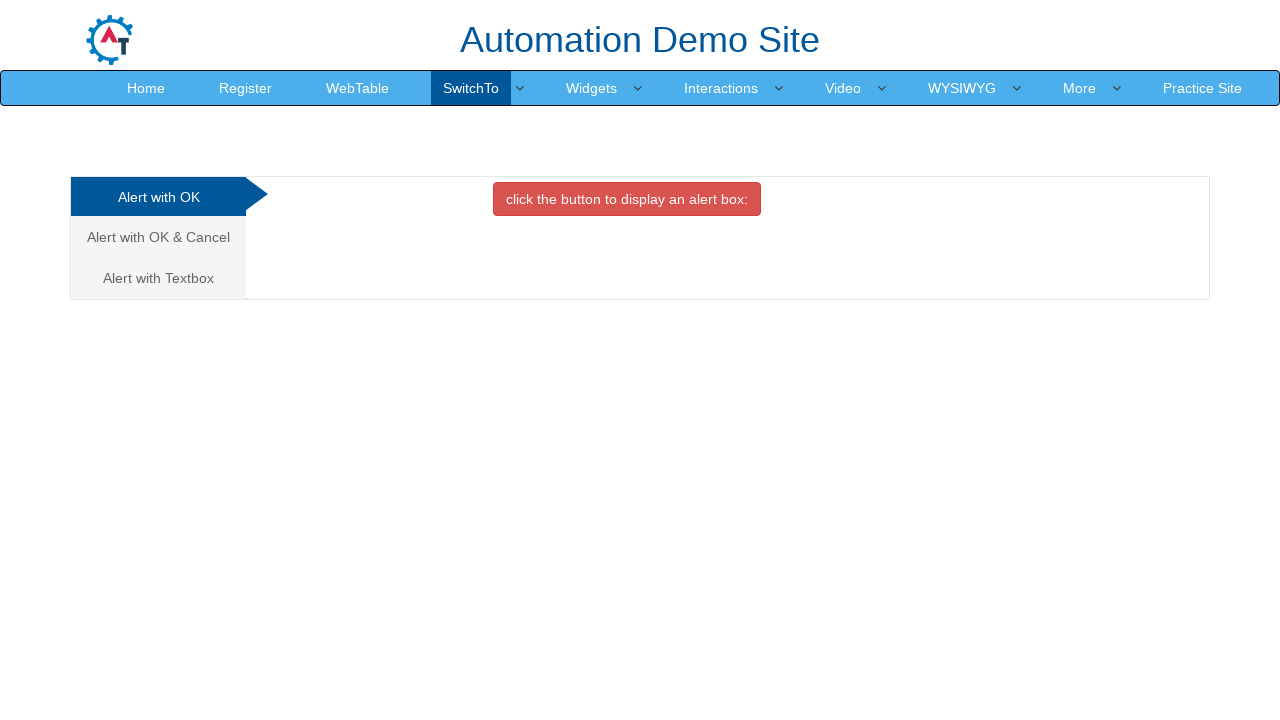

Clicked the danger button to trigger JavaScript alert at (627, 199) on button.btn.btn-danger
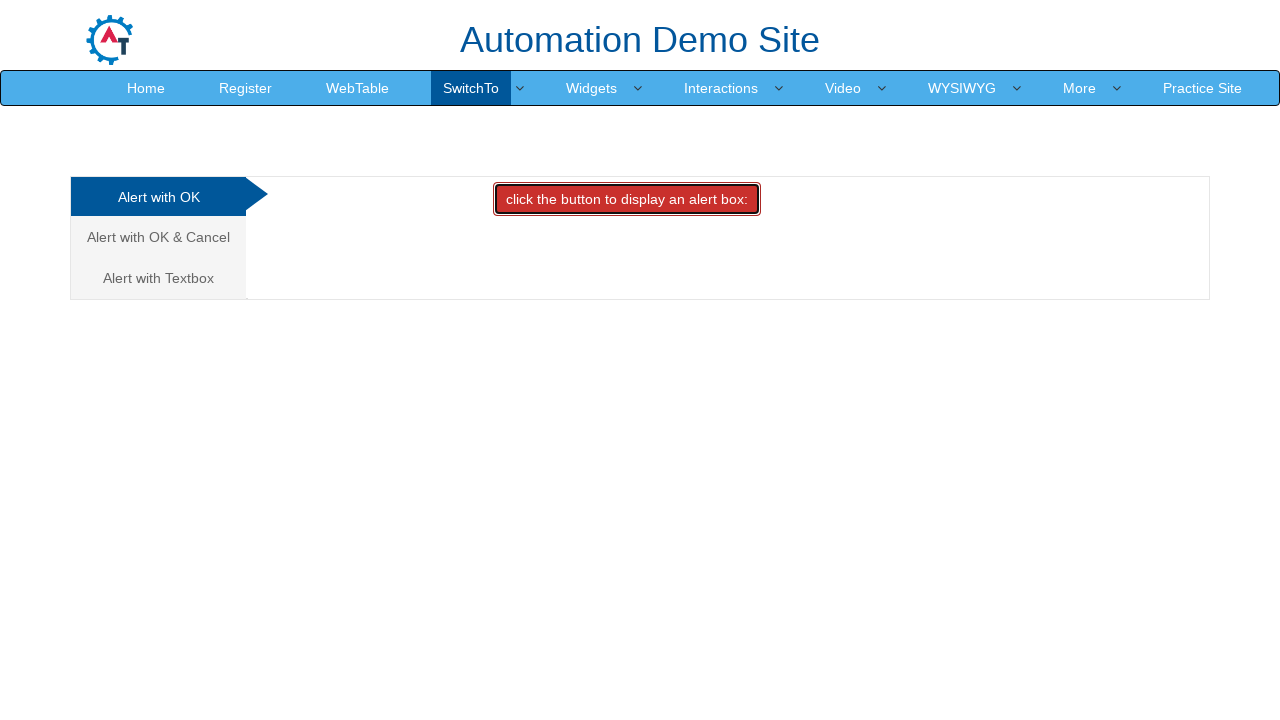

Set up dialog handler to accept alerts
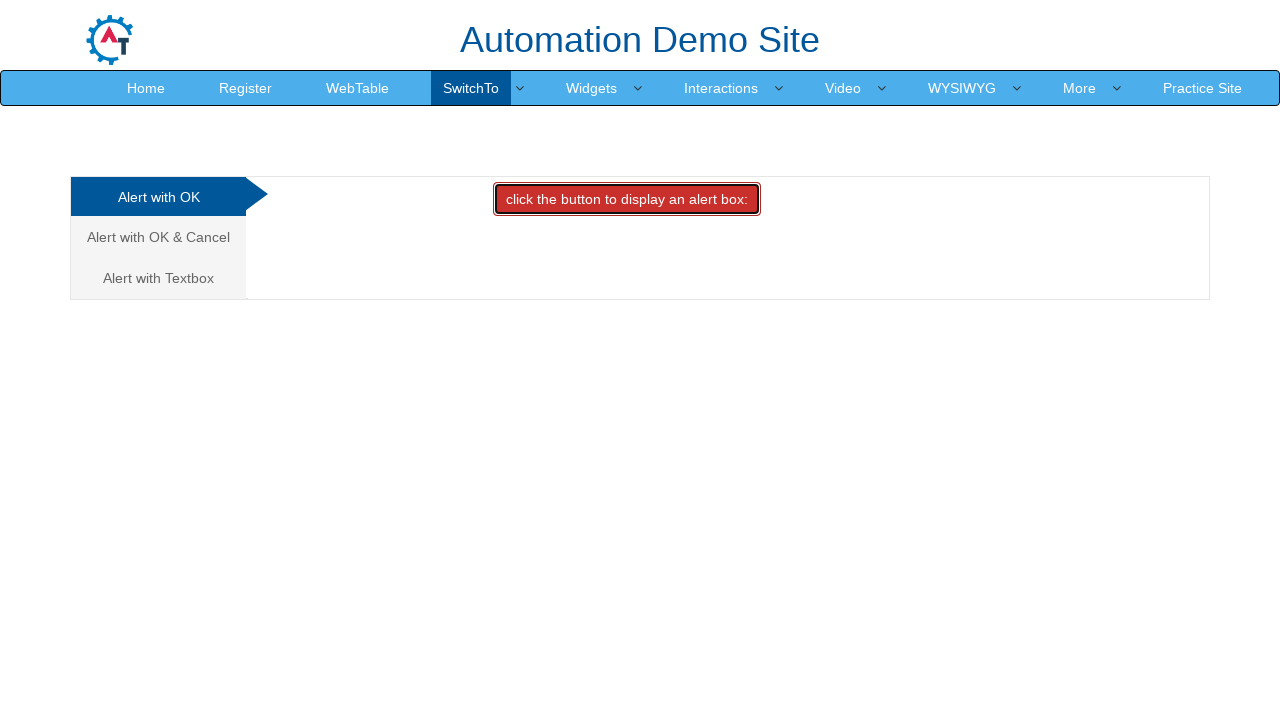

Set up one-time dialog handler to accept alert
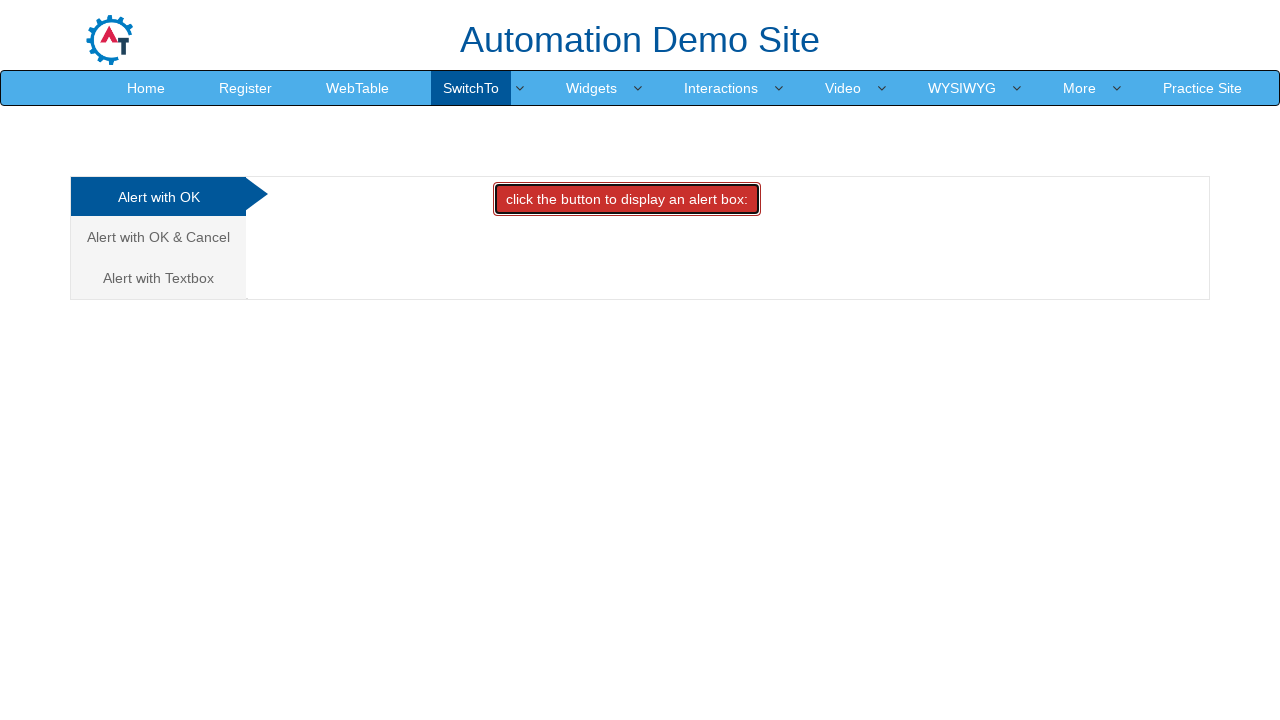

Clicked danger button again with dialog handler in place at (627, 199) on button.btn.btn-danger
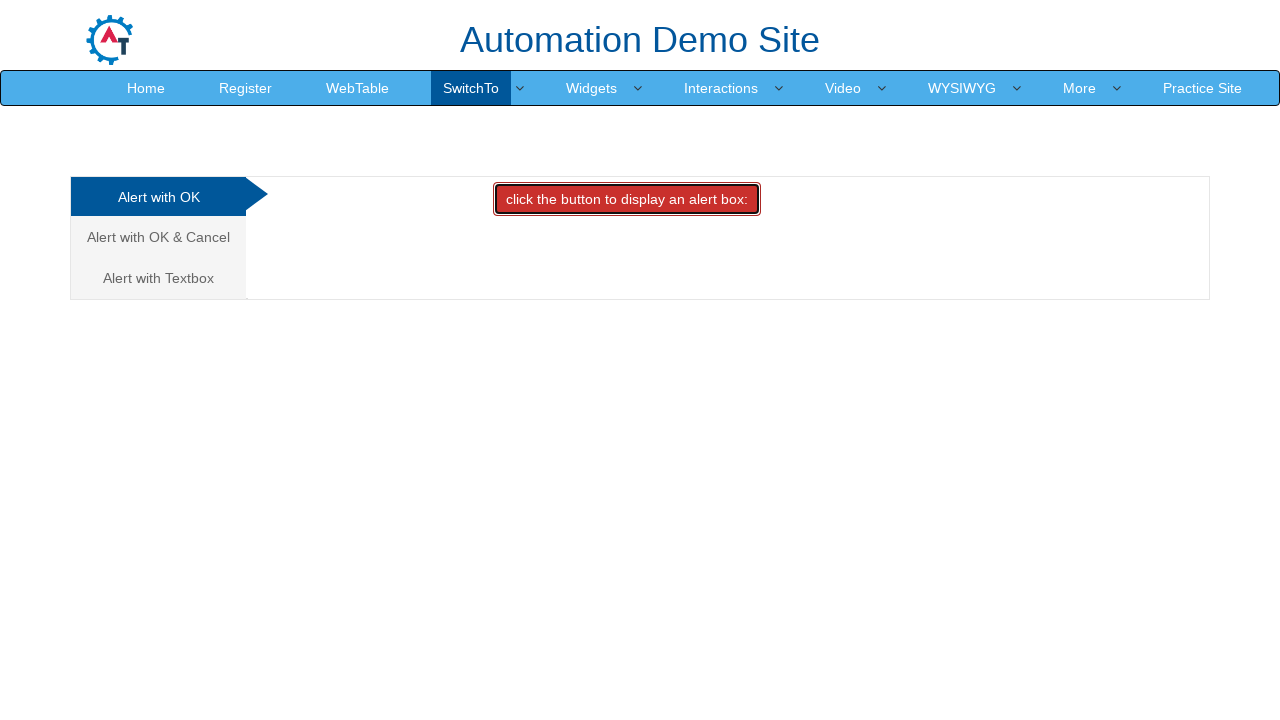

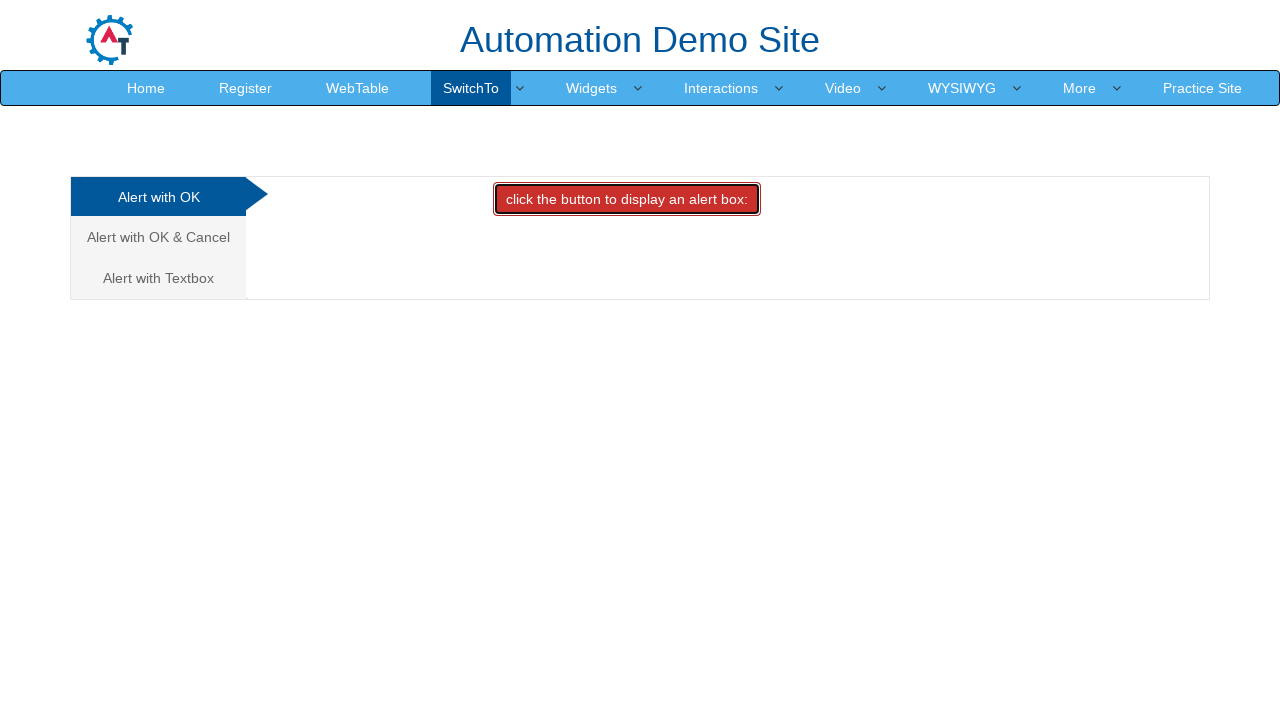